Tests horizontal scrolling functionality by scrolling right 3 times and then scrolling left 3 times on a dashboard page using JavaScript execution.

Starting URL: https://dashboards.handmadeinteractive.com/jasonlove/

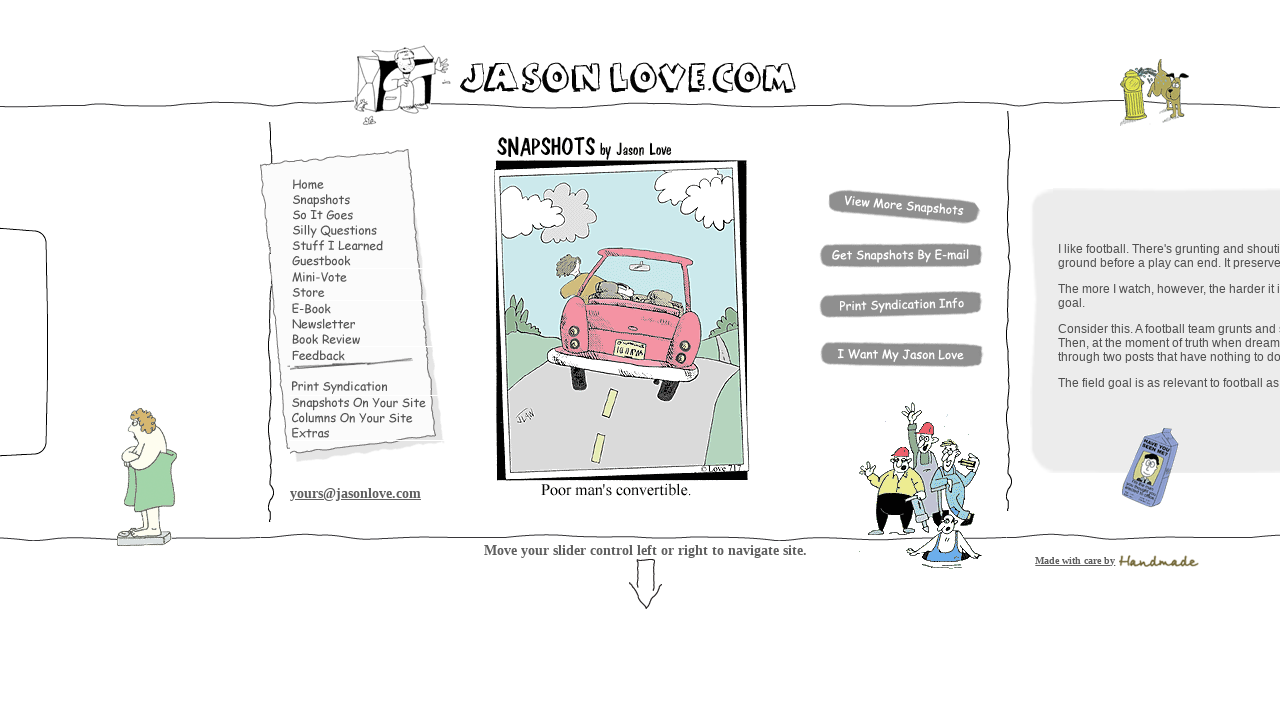

Waited 2 seconds before scrolling right
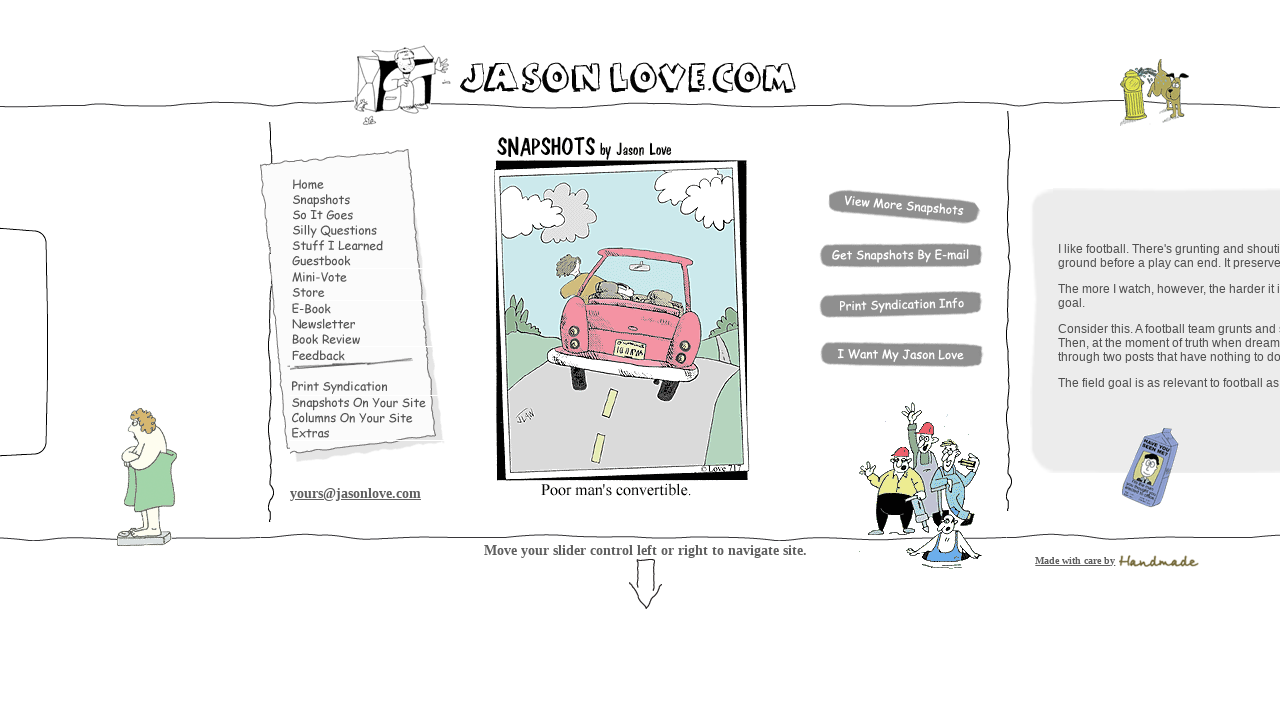

Scrolled right horizontally (iteration 1 of 3)
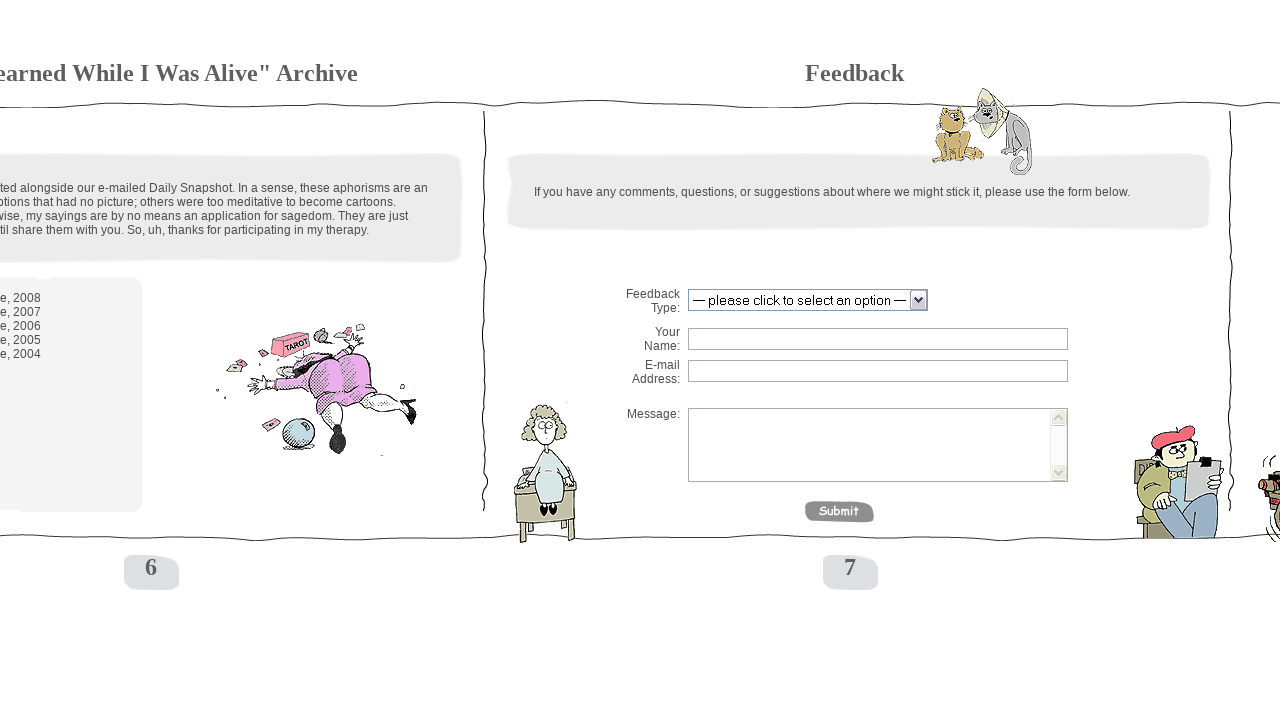

Waited 2 seconds before scrolling right
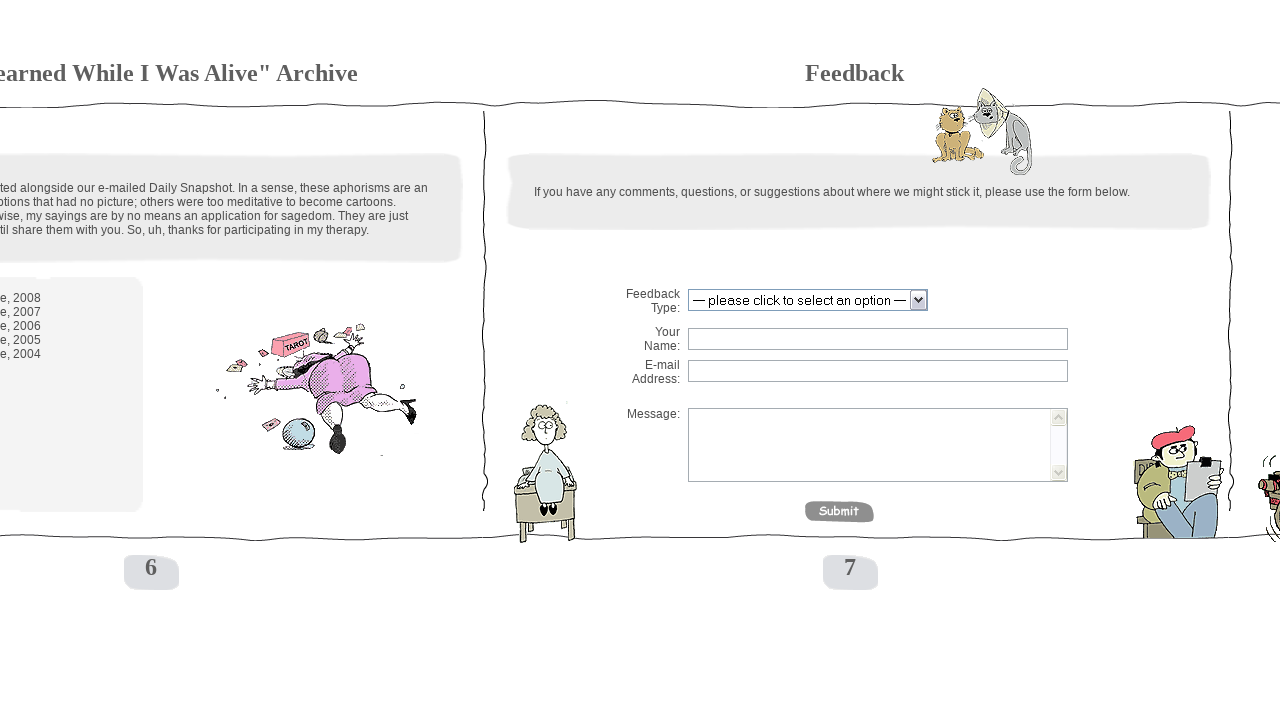

Scrolled right horizontally (iteration 2 of 3)
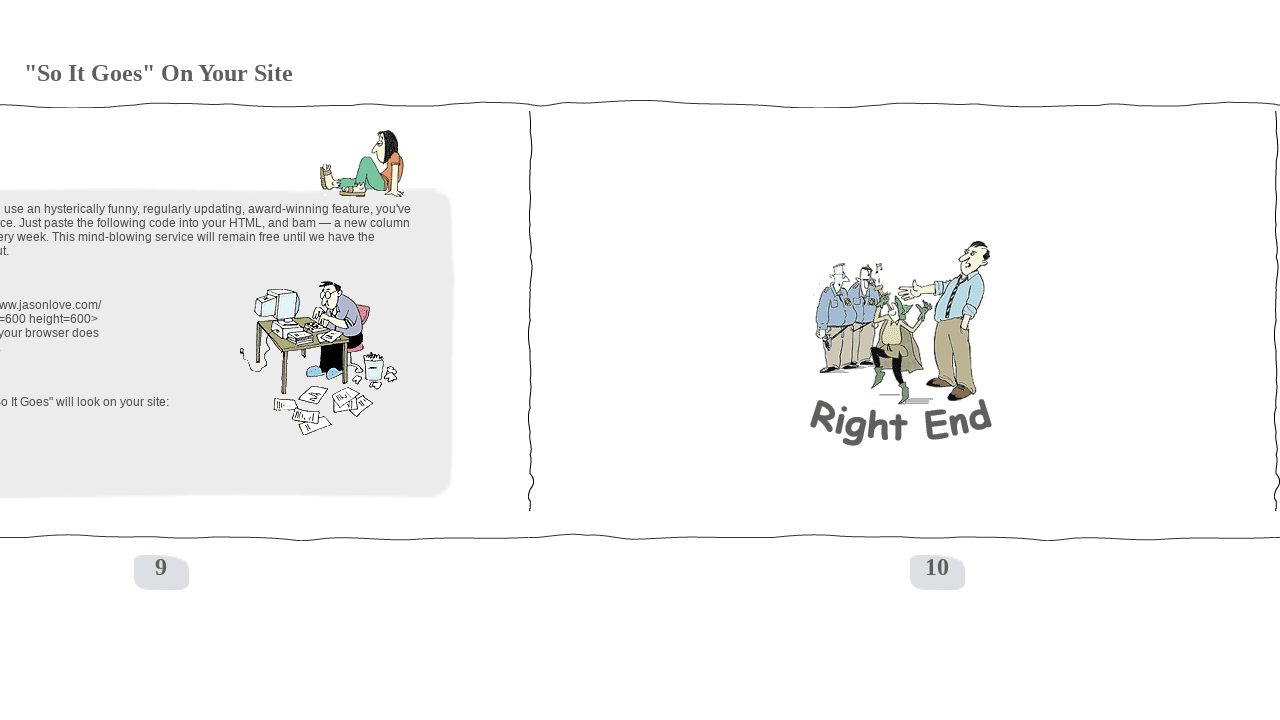

Waited 2 seconds before scrolling right
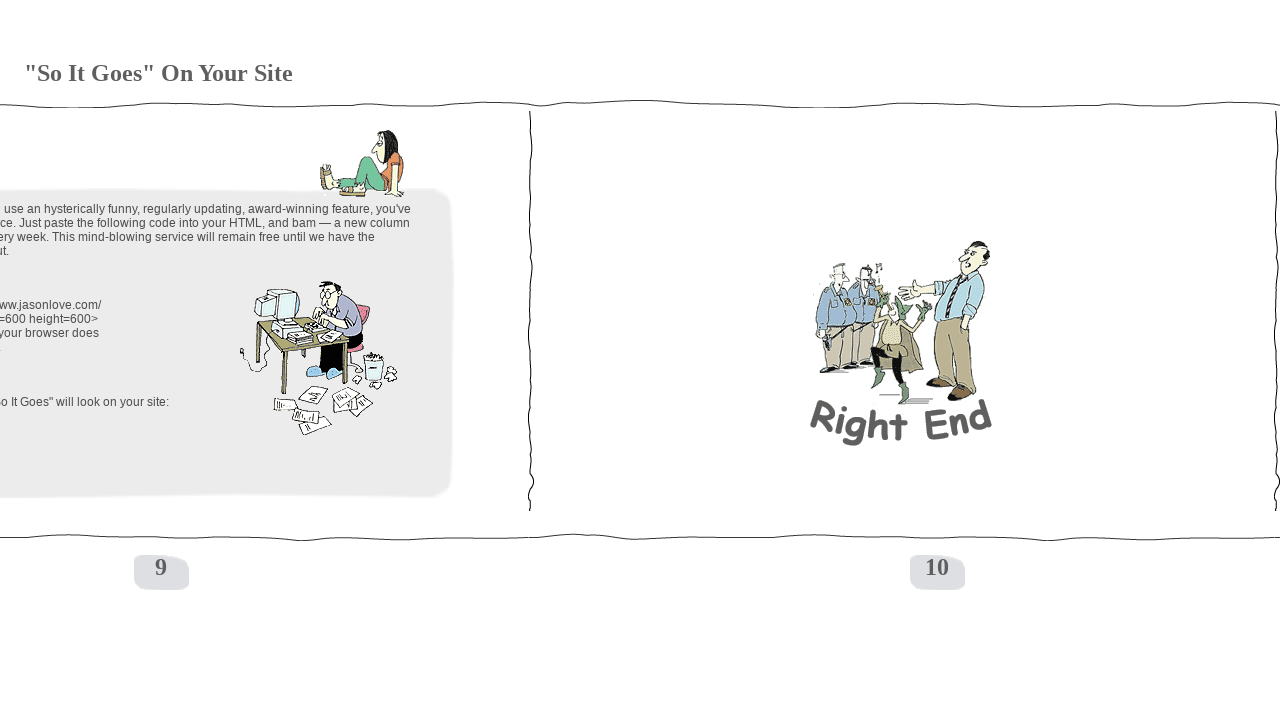

Scrolled right horizontally (iteration 3 of 3)
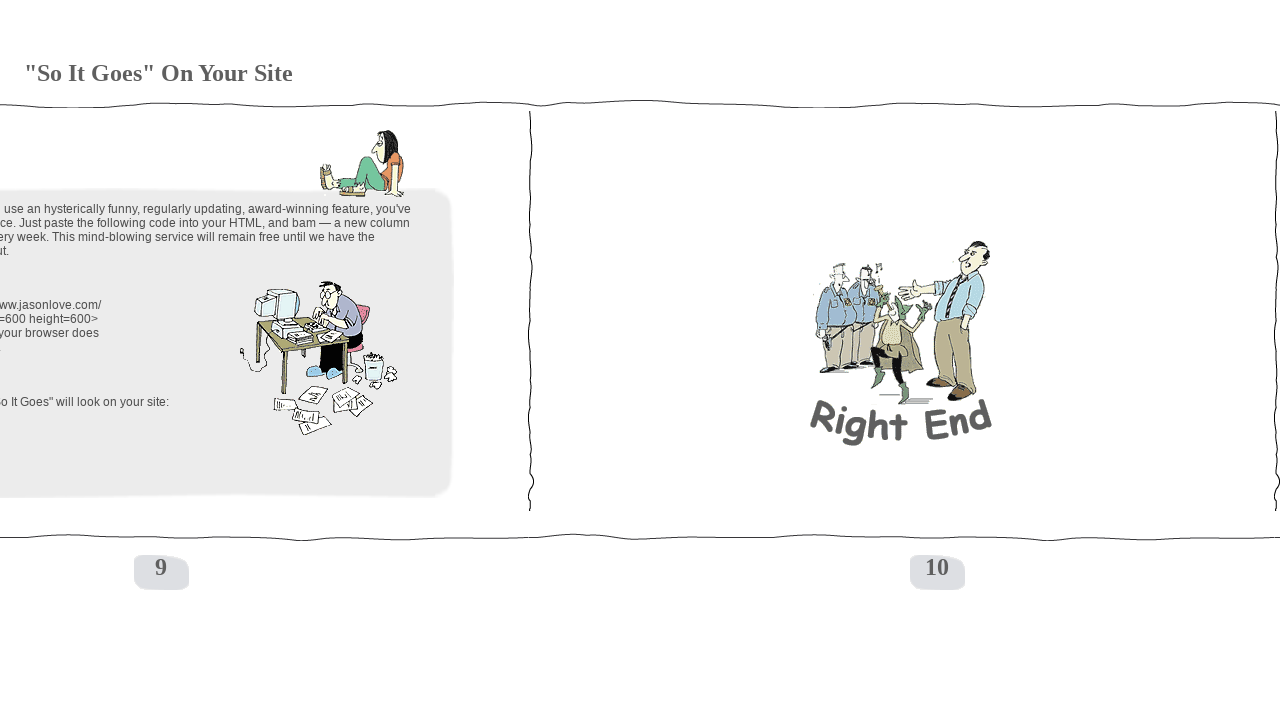

Waited 2 seconds after completing right scrolls
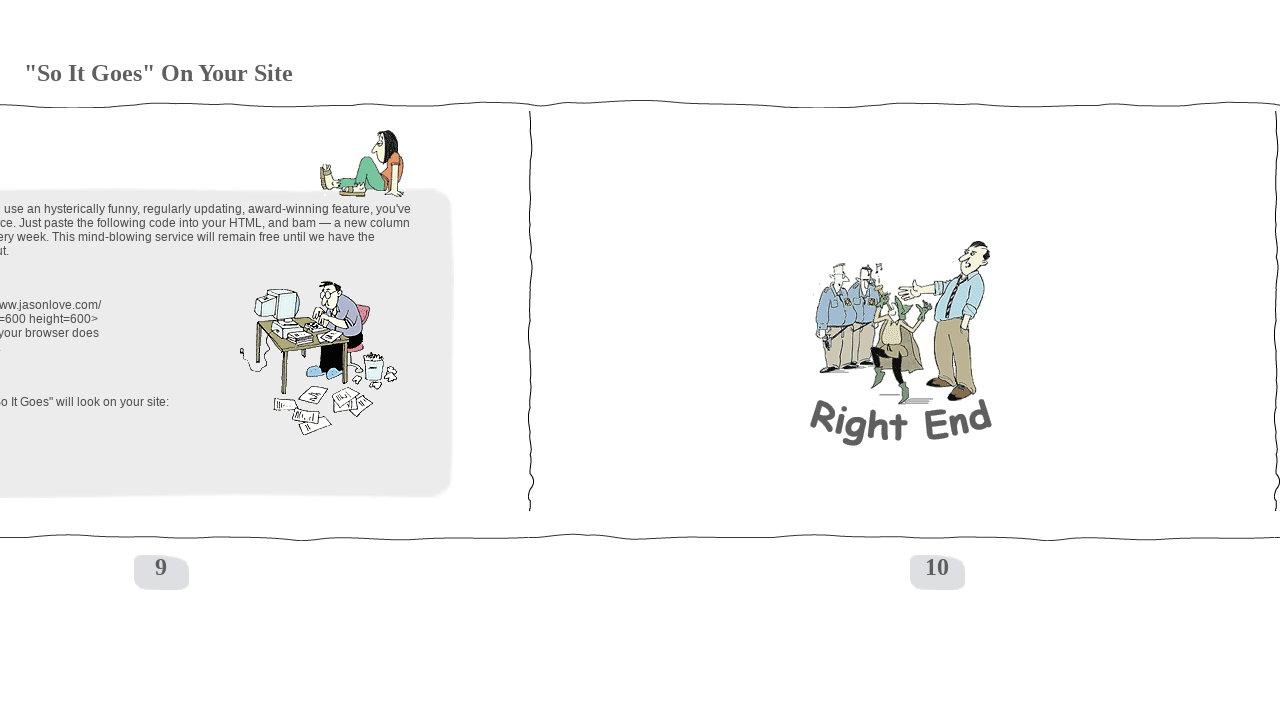

Waited 2 seconds before scrolling left
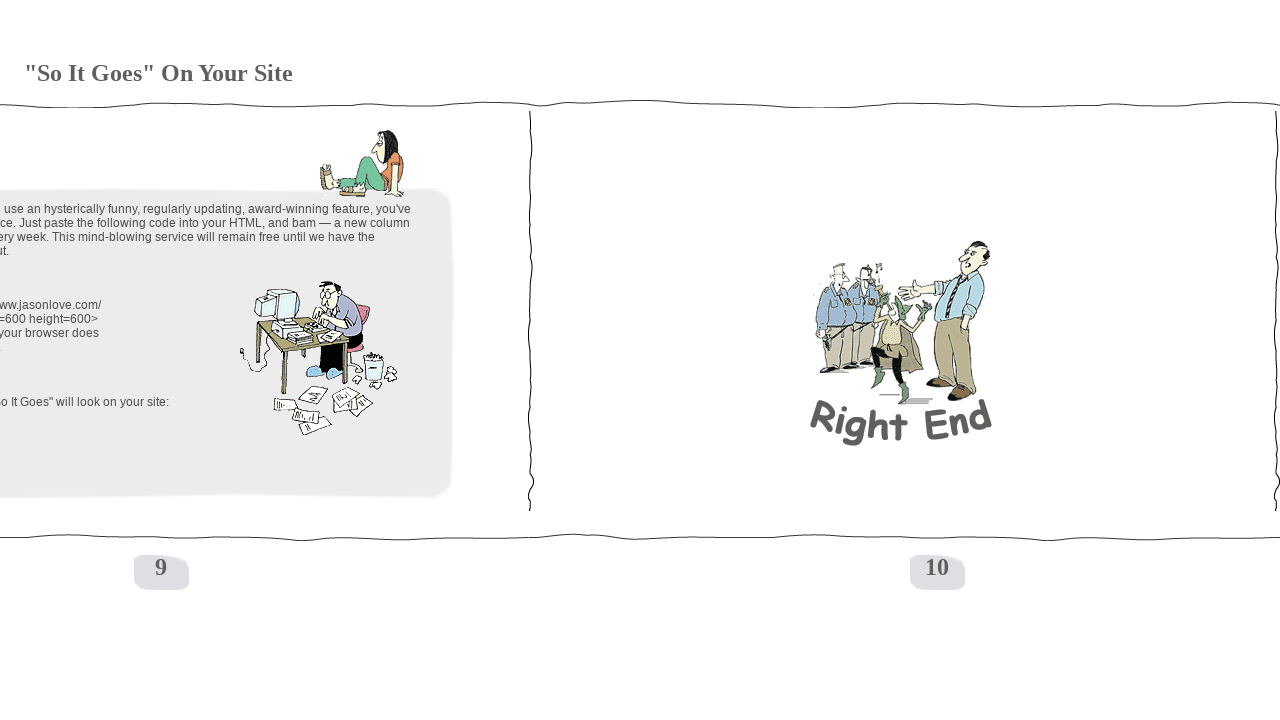

Scrolled left horizontally (iteration 1 of 3)
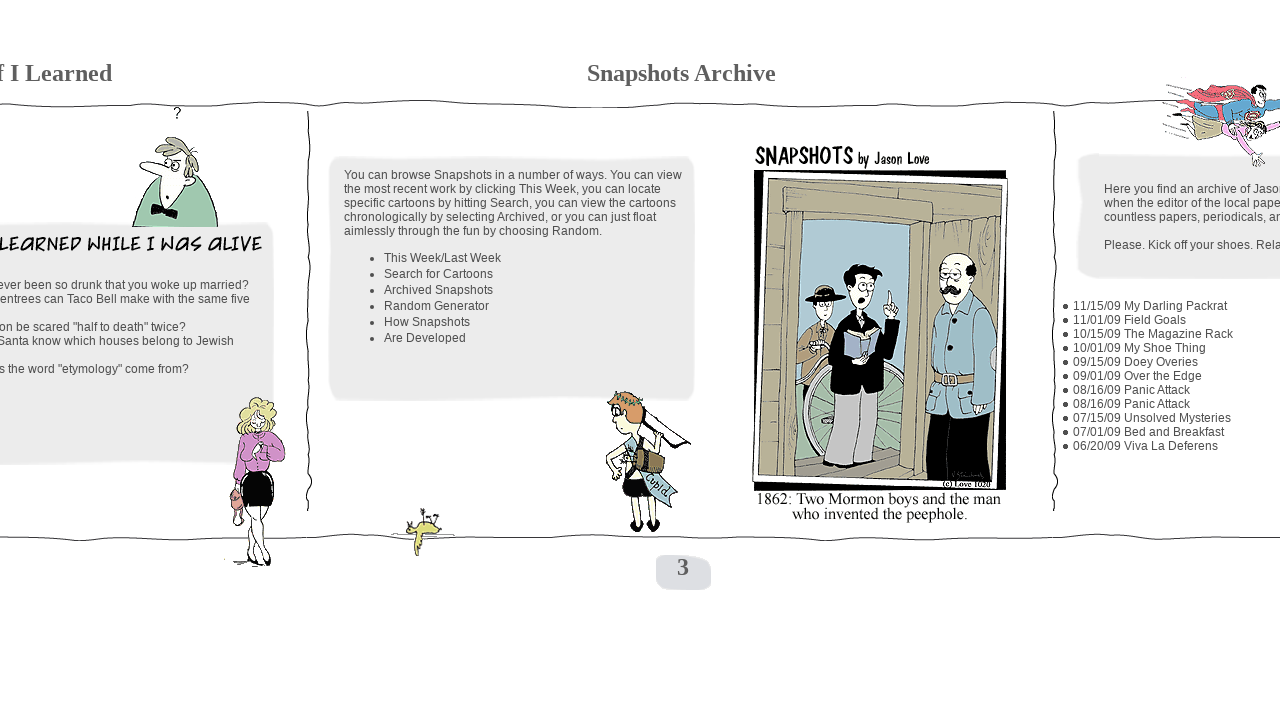

Waited 2 seconds before scrolling left
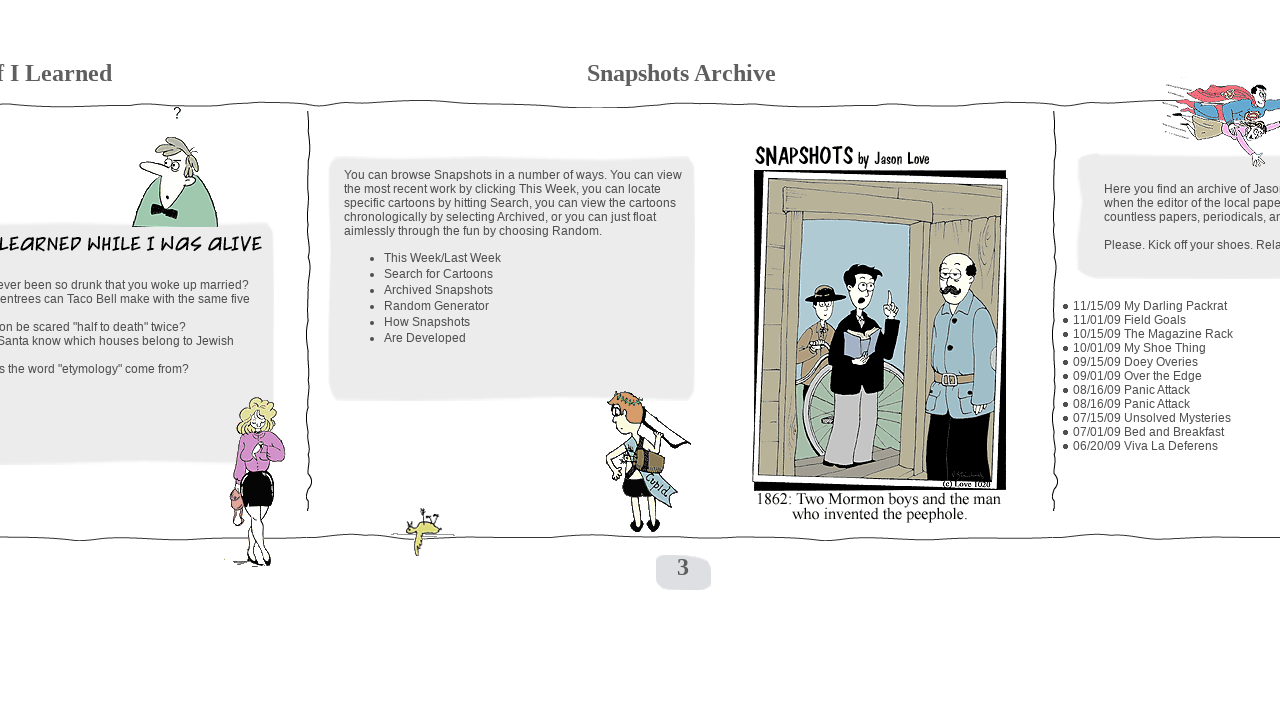

Scrolled left horizontally (iteration 2 of 3)
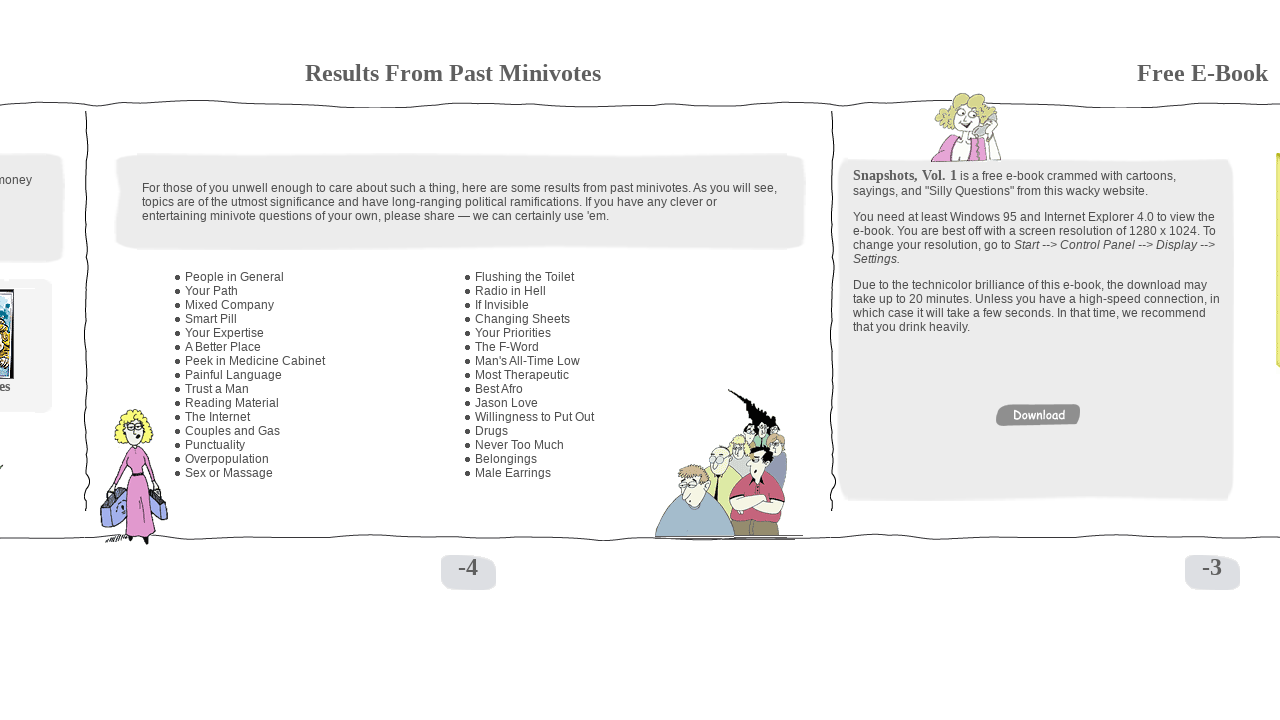

Waited 2 seconds before scrolling left
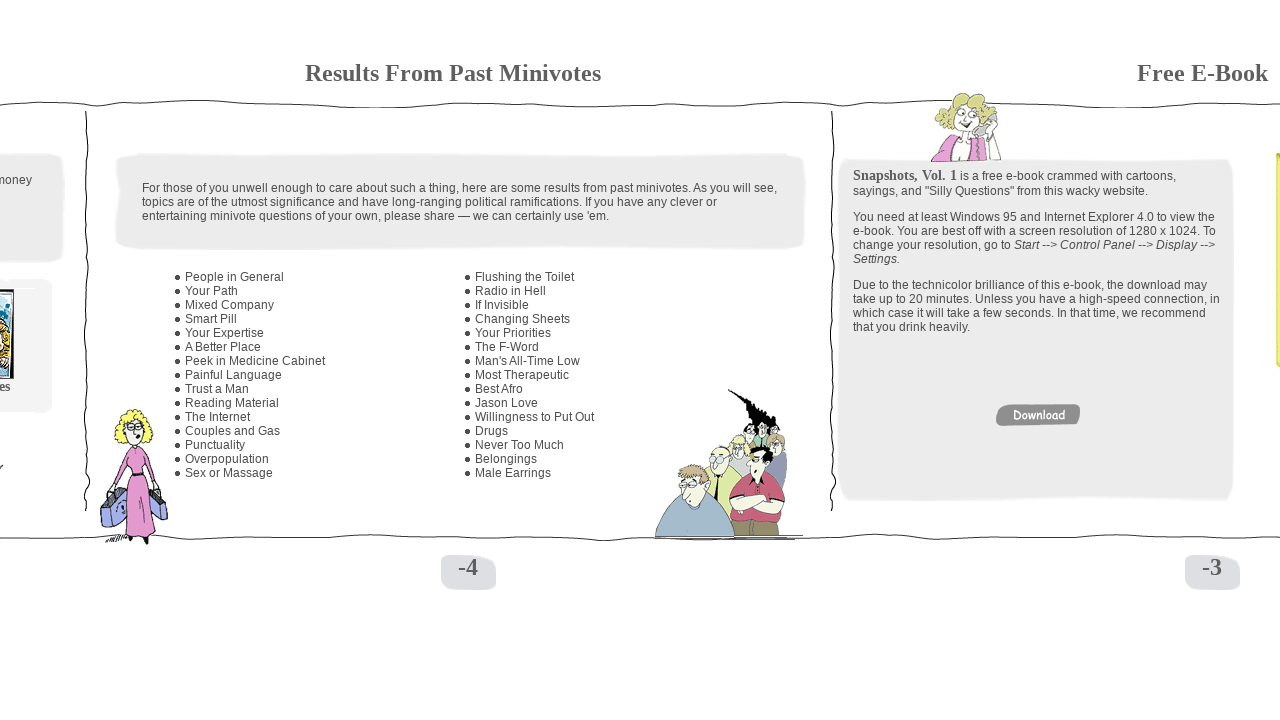

Scrolled left horizontally (iteration 3 of 3)
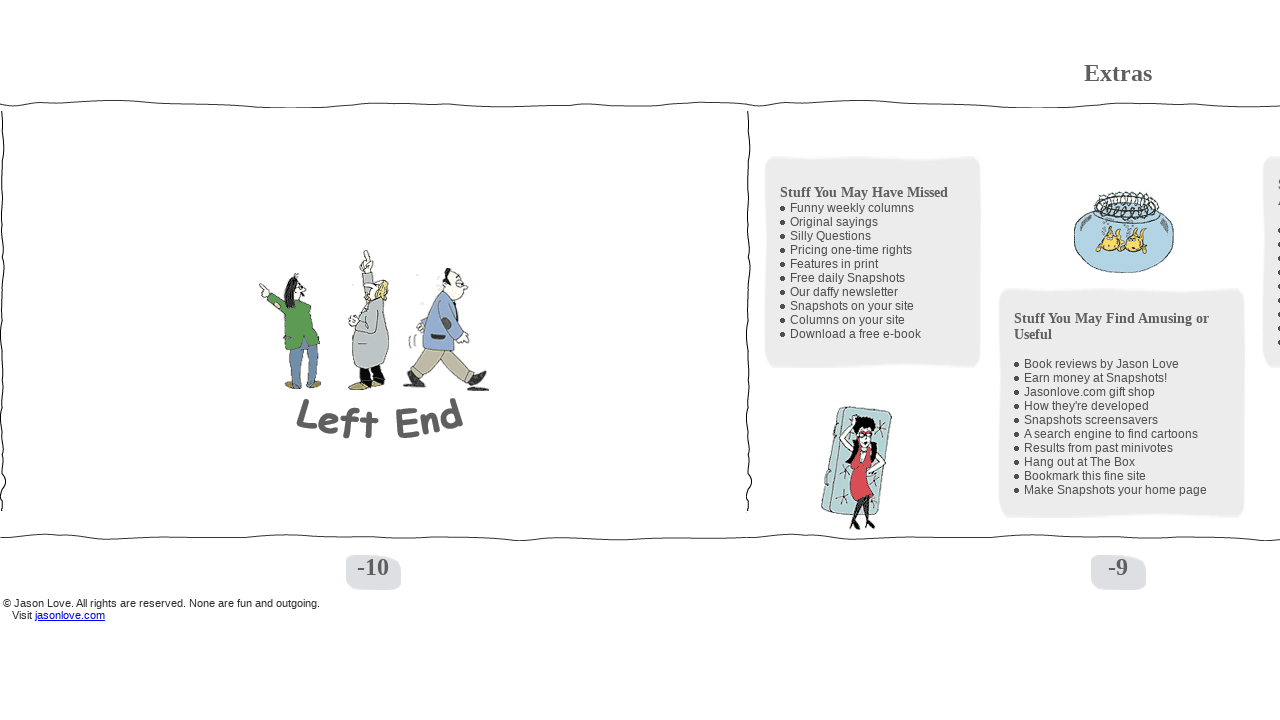

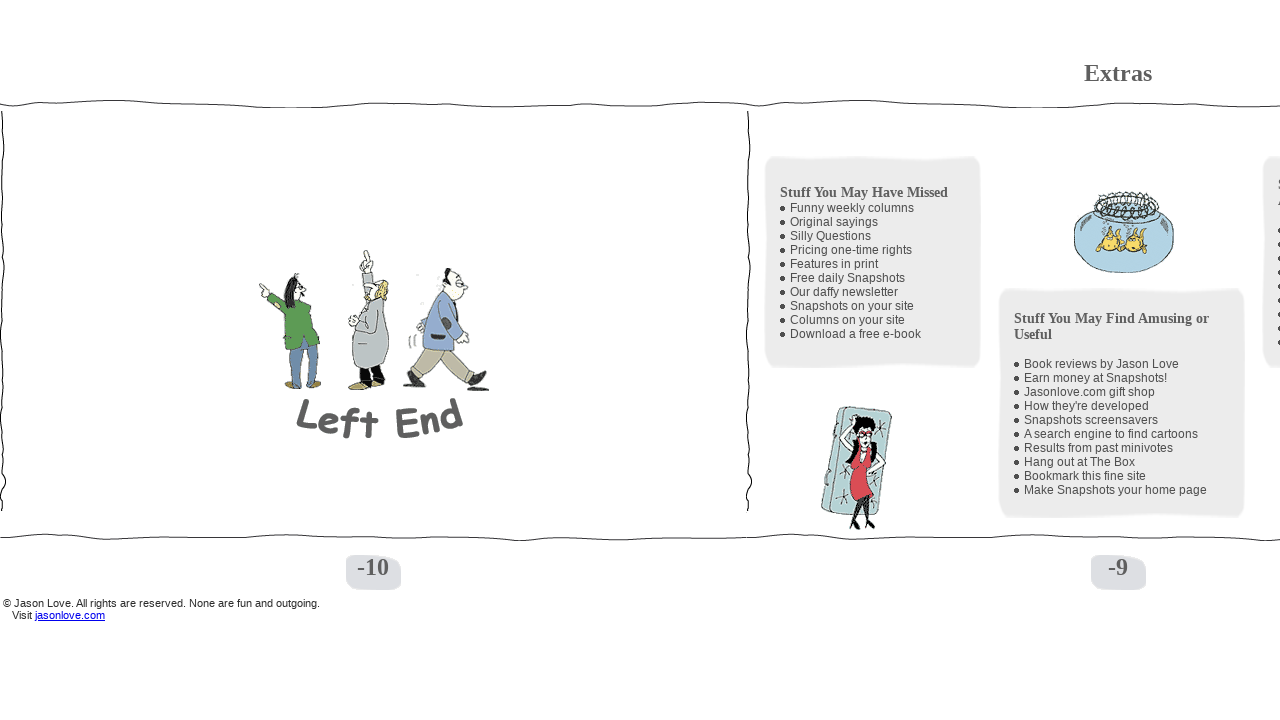